Tests editing a todo item by double-clicking, filling new text, and pressing Enter

Starting URL: https://demo.playwright.dev/todomvc

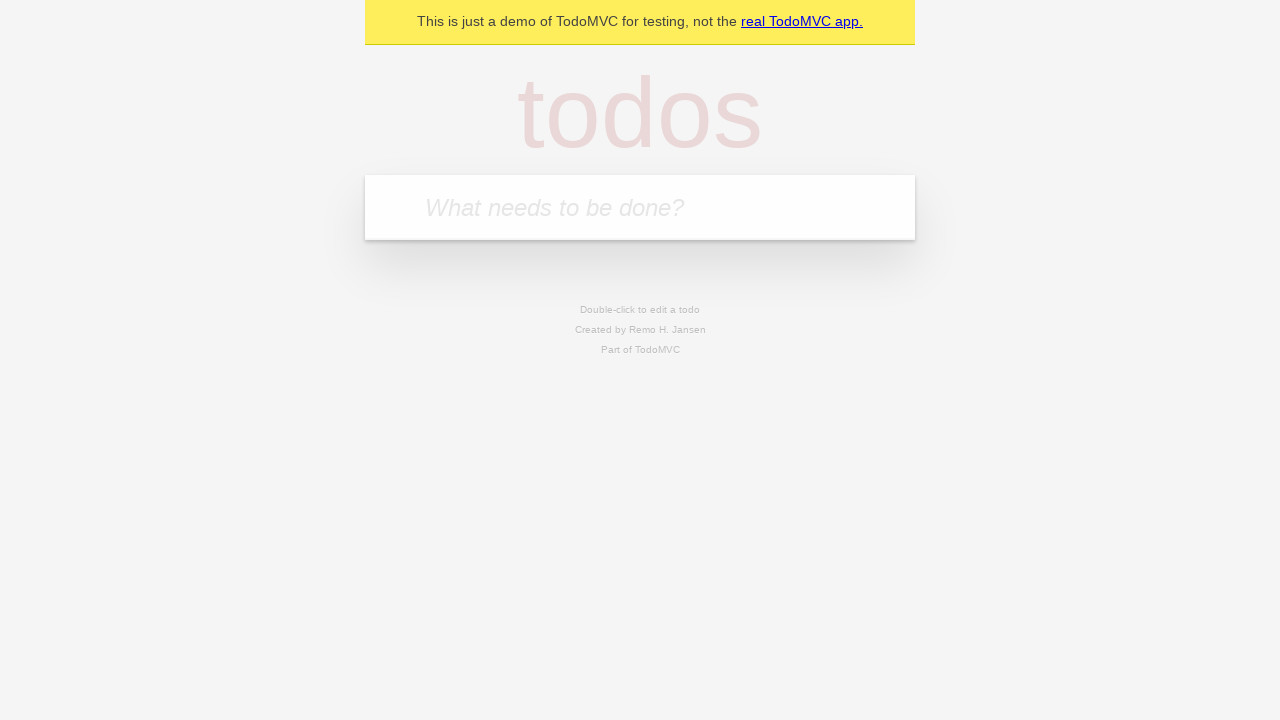

Filled new todo field with 'buy some cheese' on .new-todo
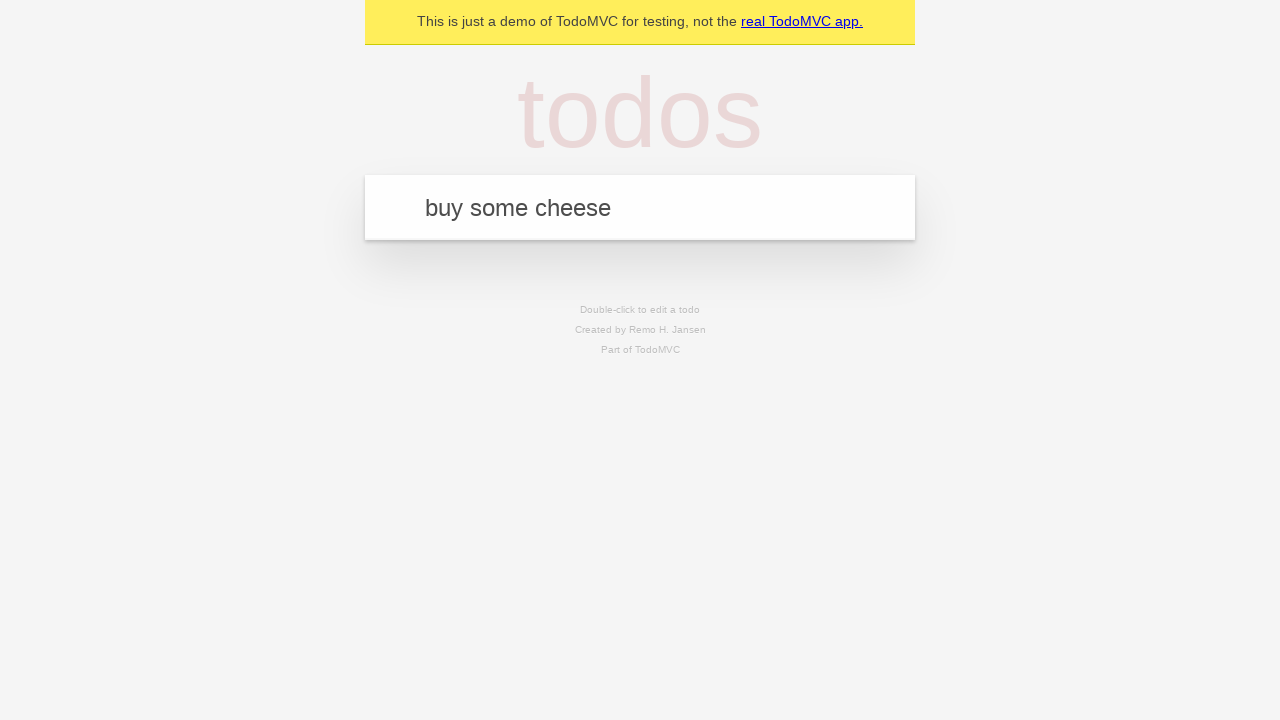

Pressed Enter to create first todo on .new-todo
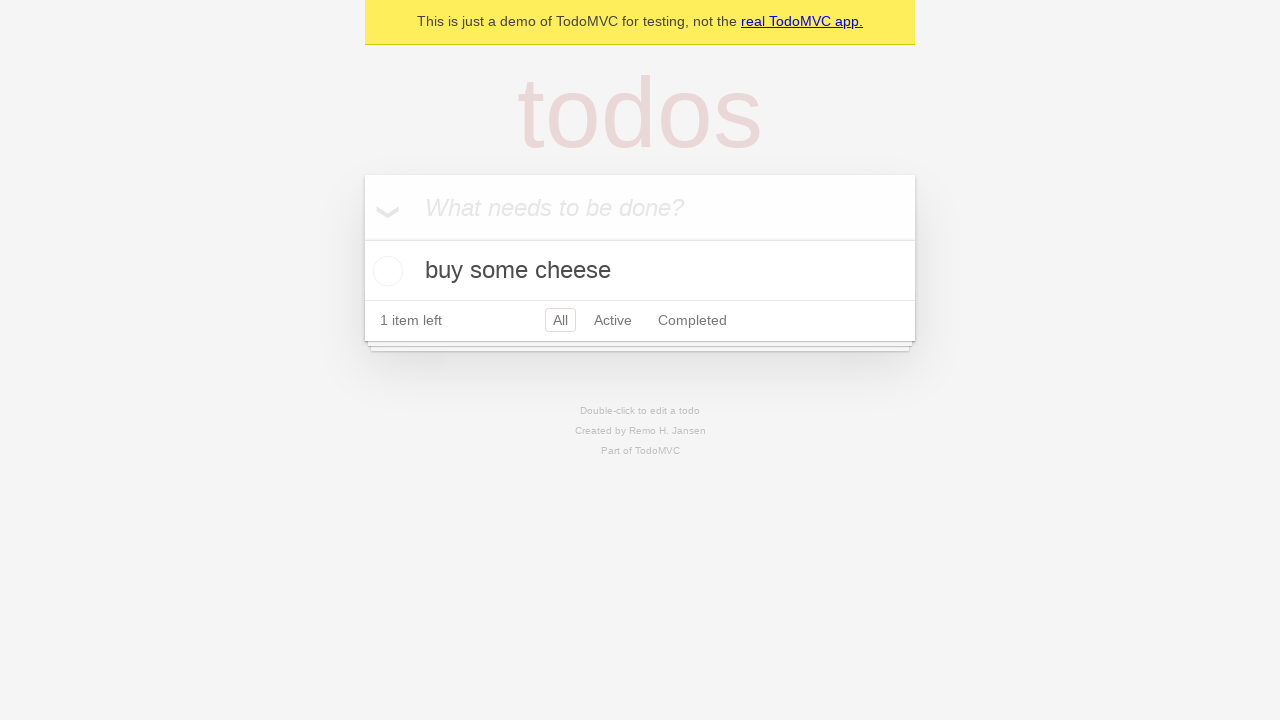

Filled new todo field with 'feed the cat' on .new-todo
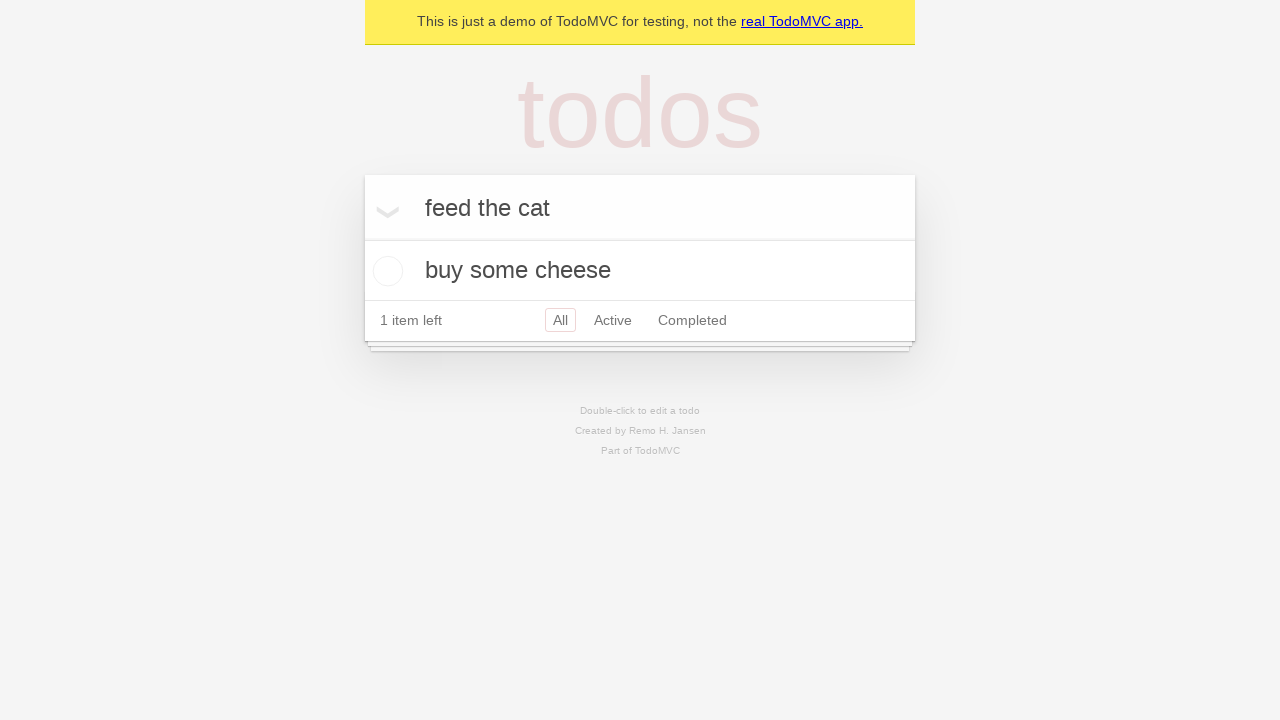

Pressed Enter to create second todo on .new-todo
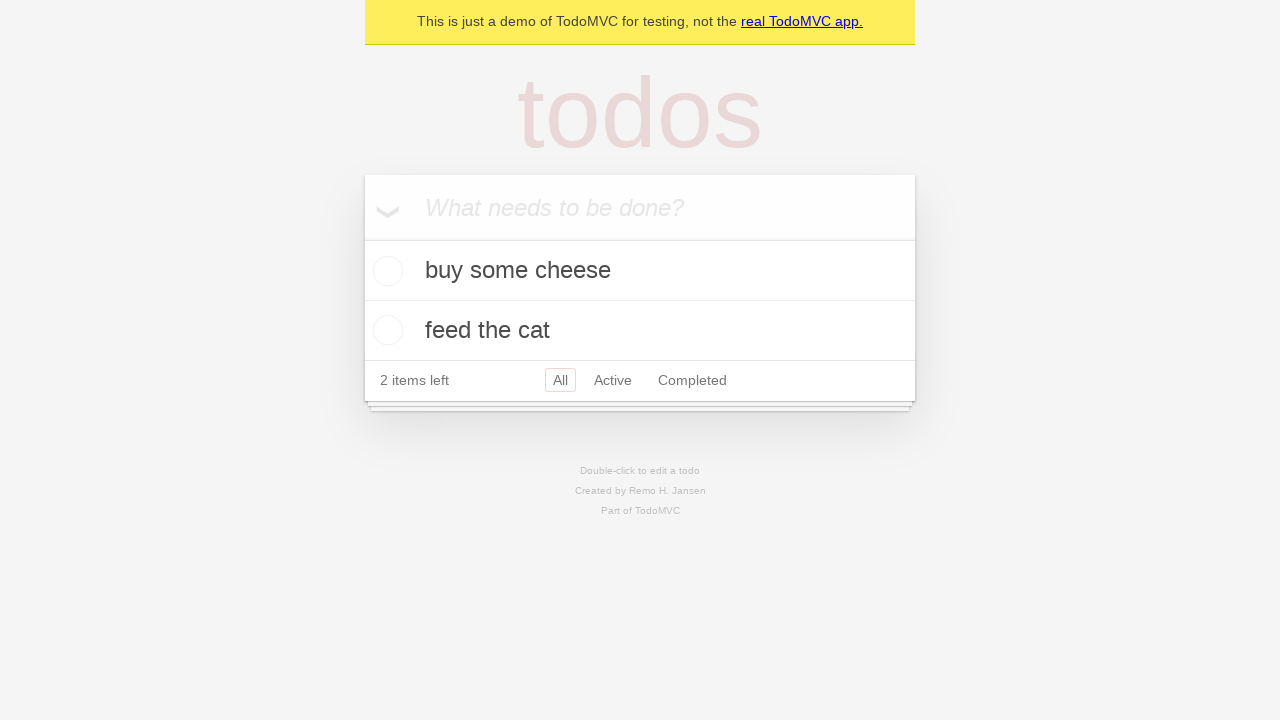

Filled new todo field with 'book a doctors appointment' on .new-todo
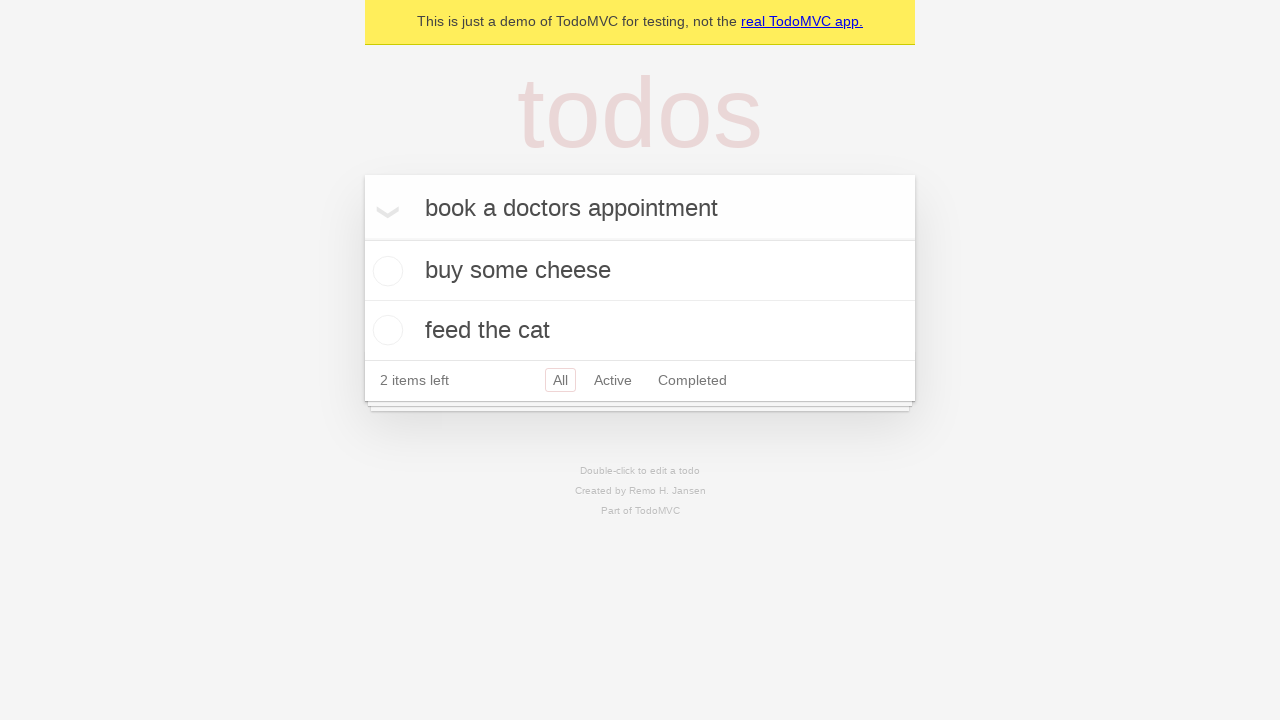

Pressed Enter to create third todo on .new-todo
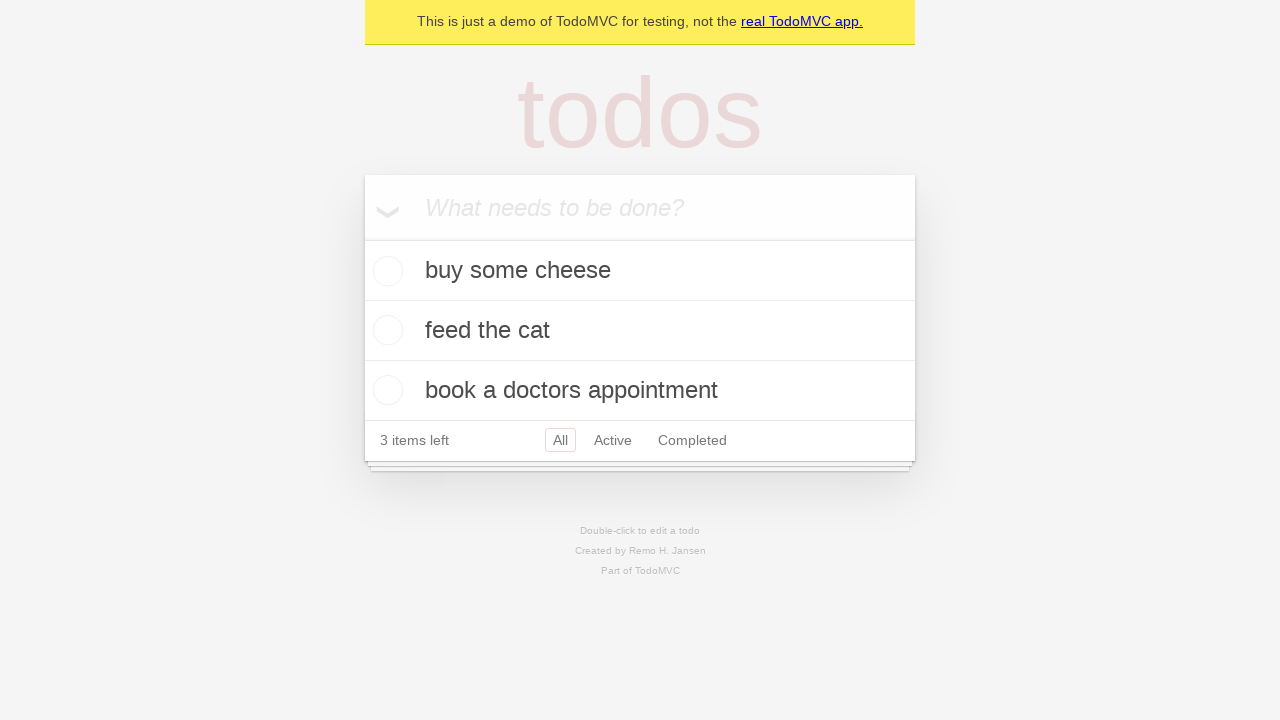

Double-clicked second todo to enter edit mode at (640, 331) on .todo-list li >> nth=1
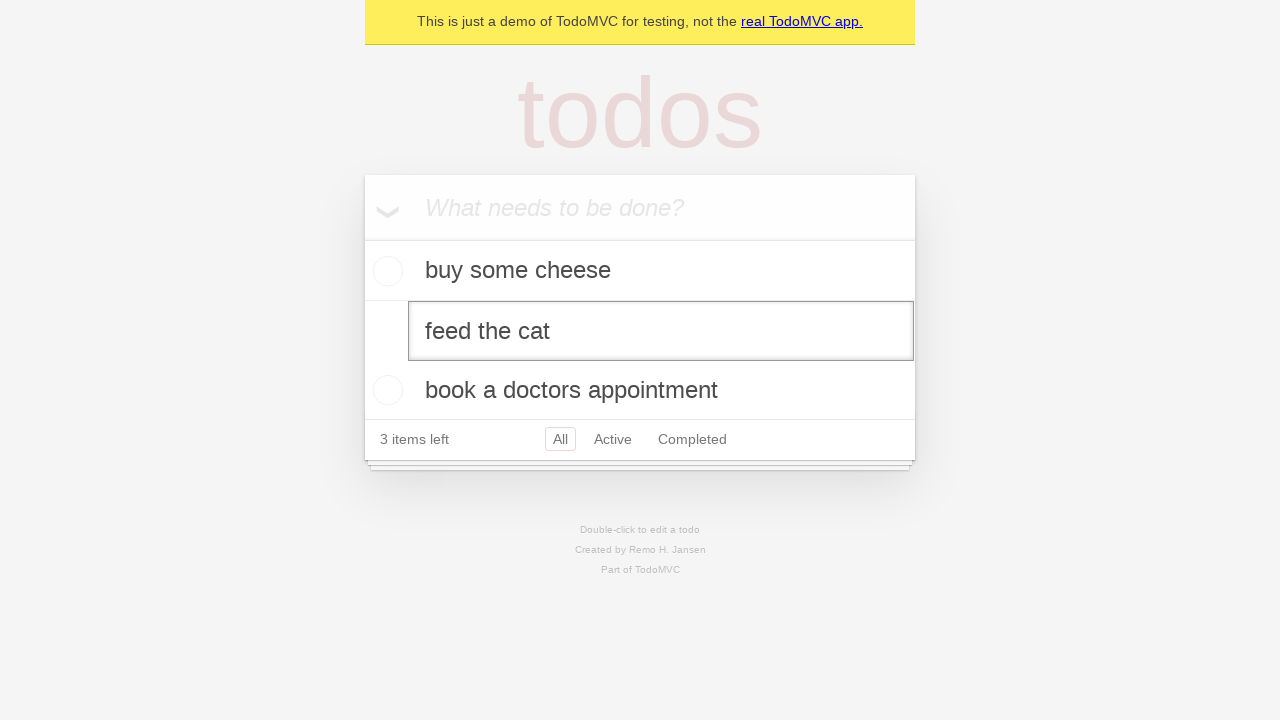

Filled edit field with new text 'buy some sausages' on .todo-list li >> nth=1 >> .edit
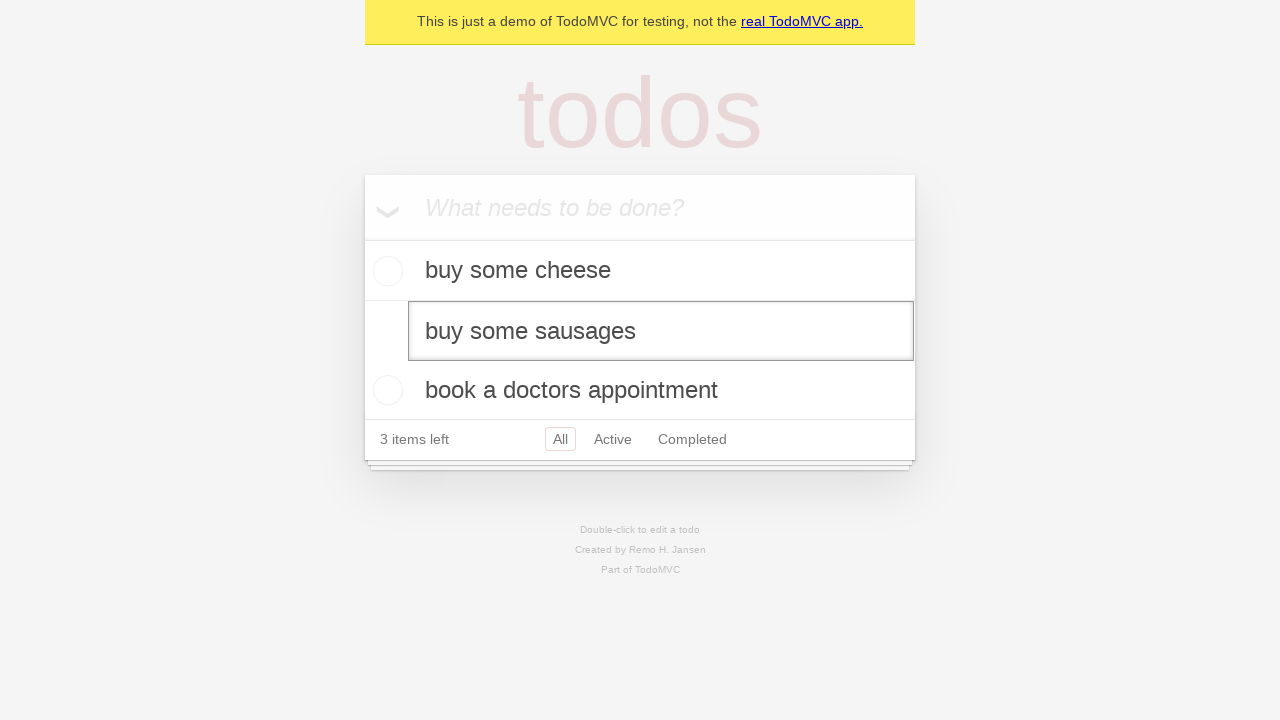

Pressed Enter to save the edited todo item on .todo-list li >> nth=1 >> .edit
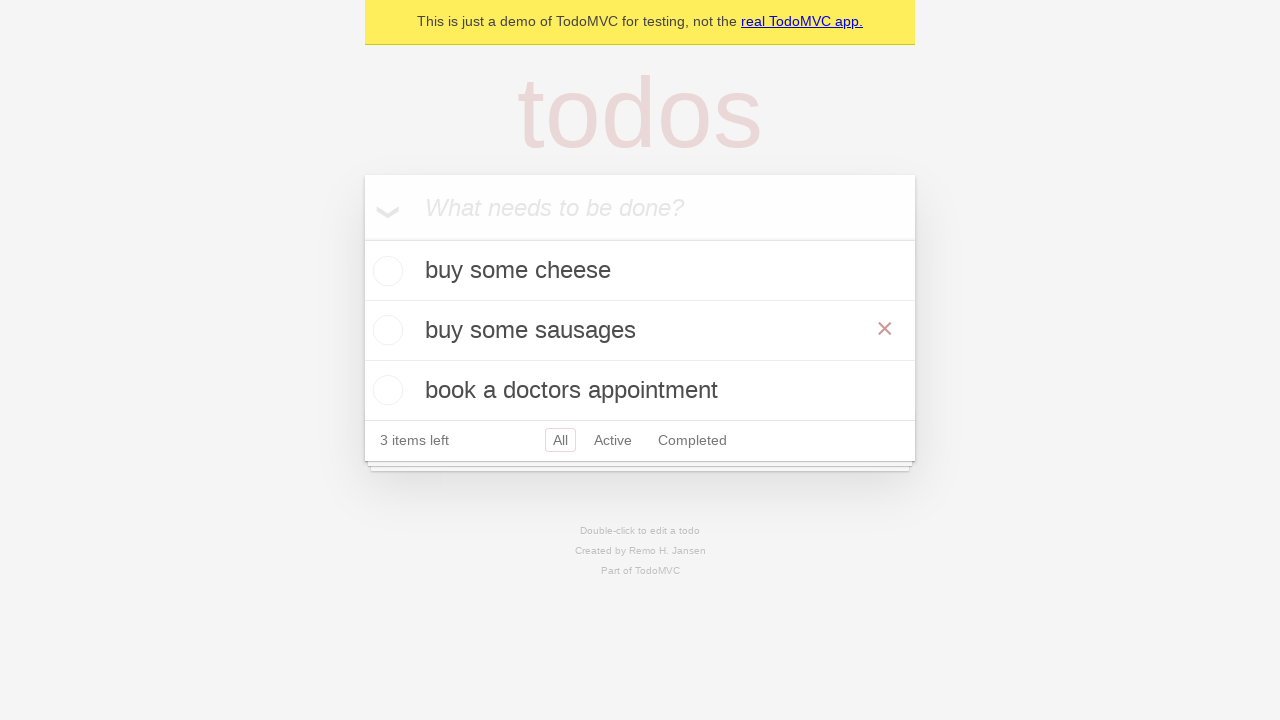

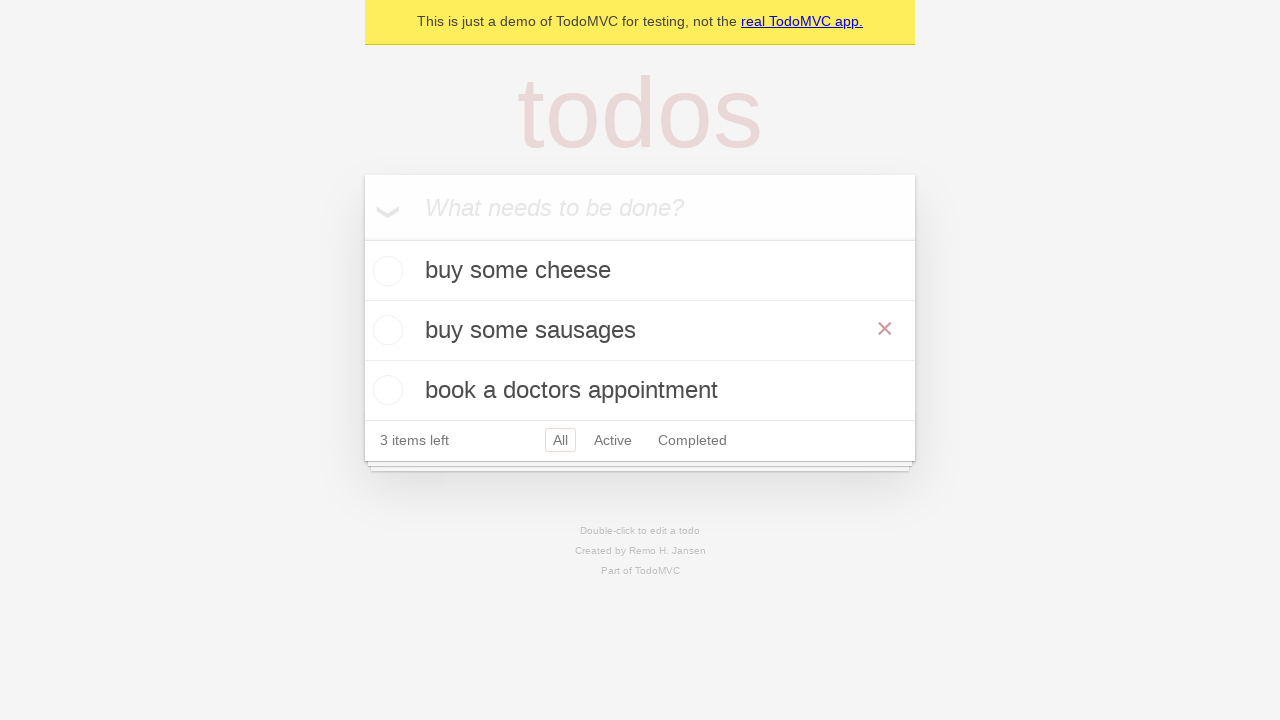